Tests the United Airlines flight search functionality by entering origin (New York, NY) and destination (Orlando, FL) locations, selecting them from autocomplete dropdowns, and clicking the search button to find available flights.

Starting URL: https://www.united.com/en/us

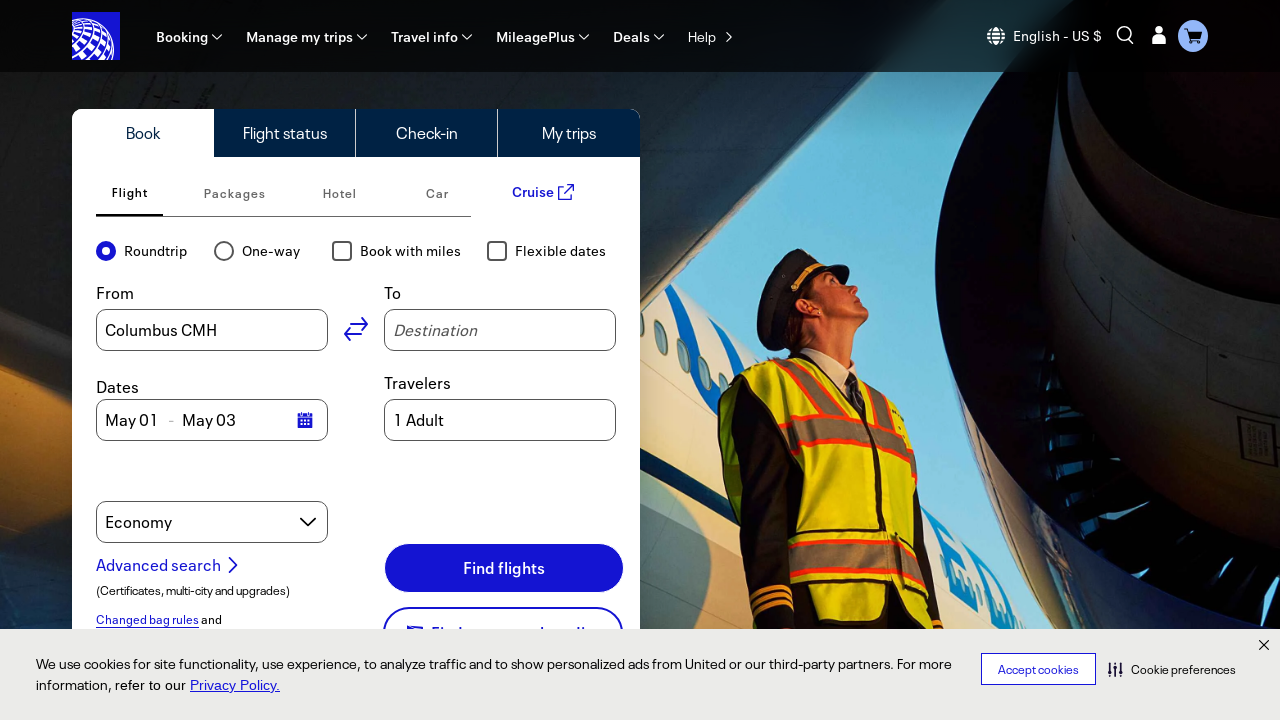

Waited for United Airlines homepage to load
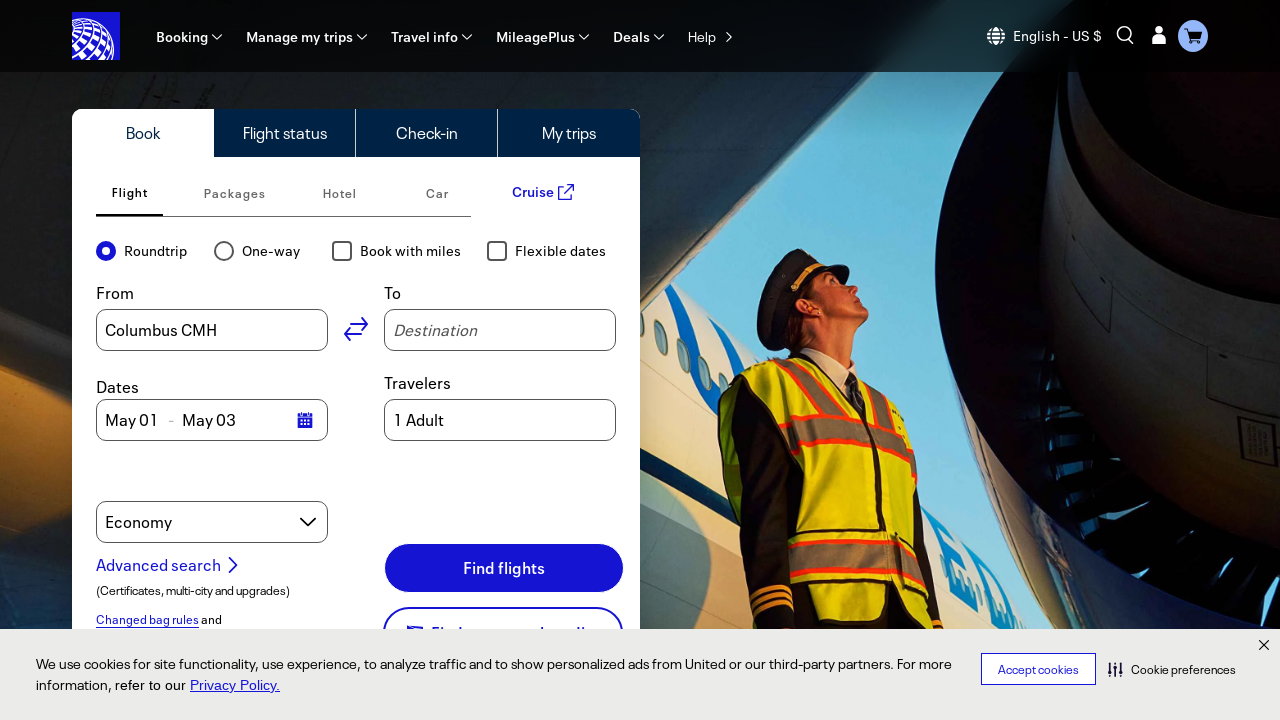

Clicked on origin input field at (212, 330) on input[placeholder="Origin"]
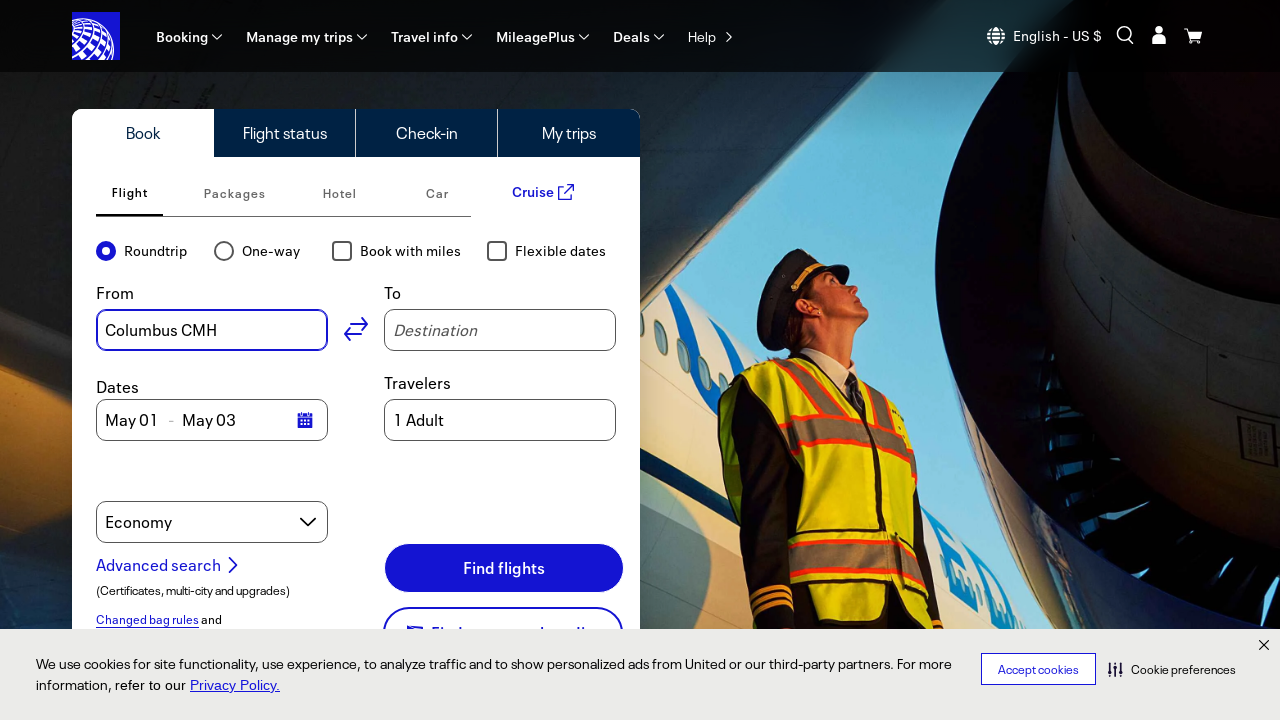

Waited for origin input field to be ready
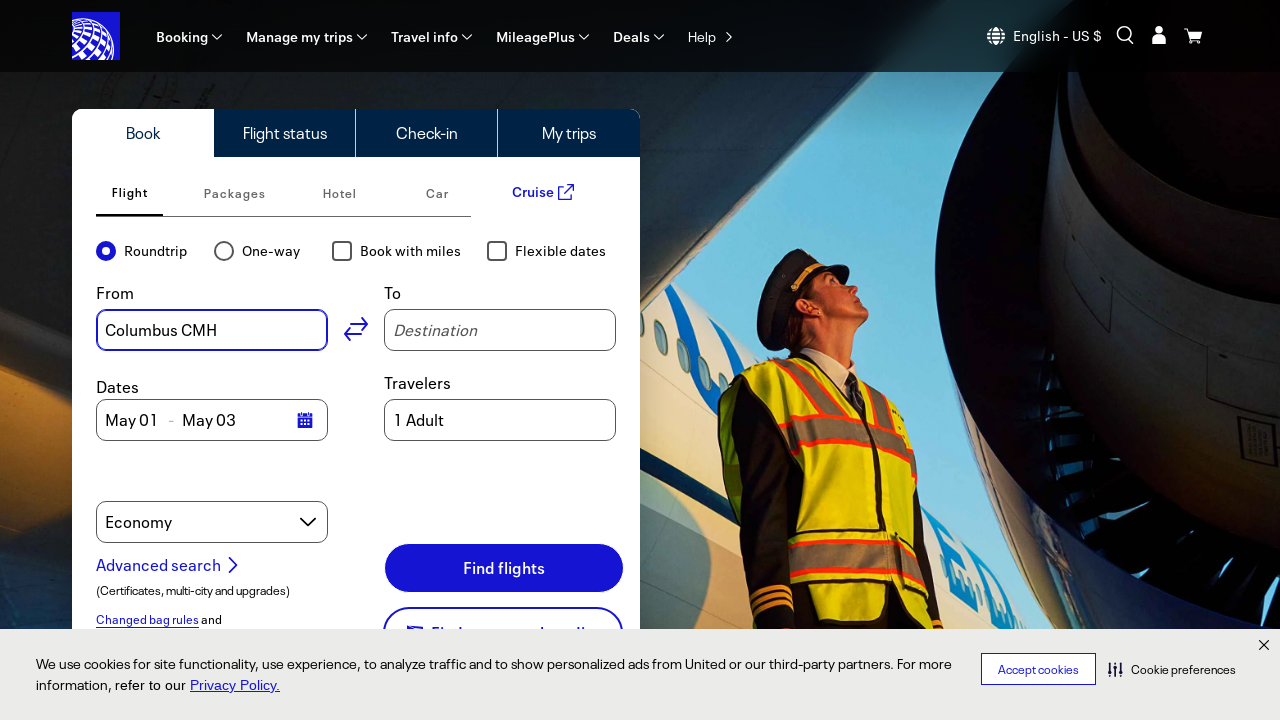

Entered origin location 'New York, NY' in search field on input[placeholder="Origin"]
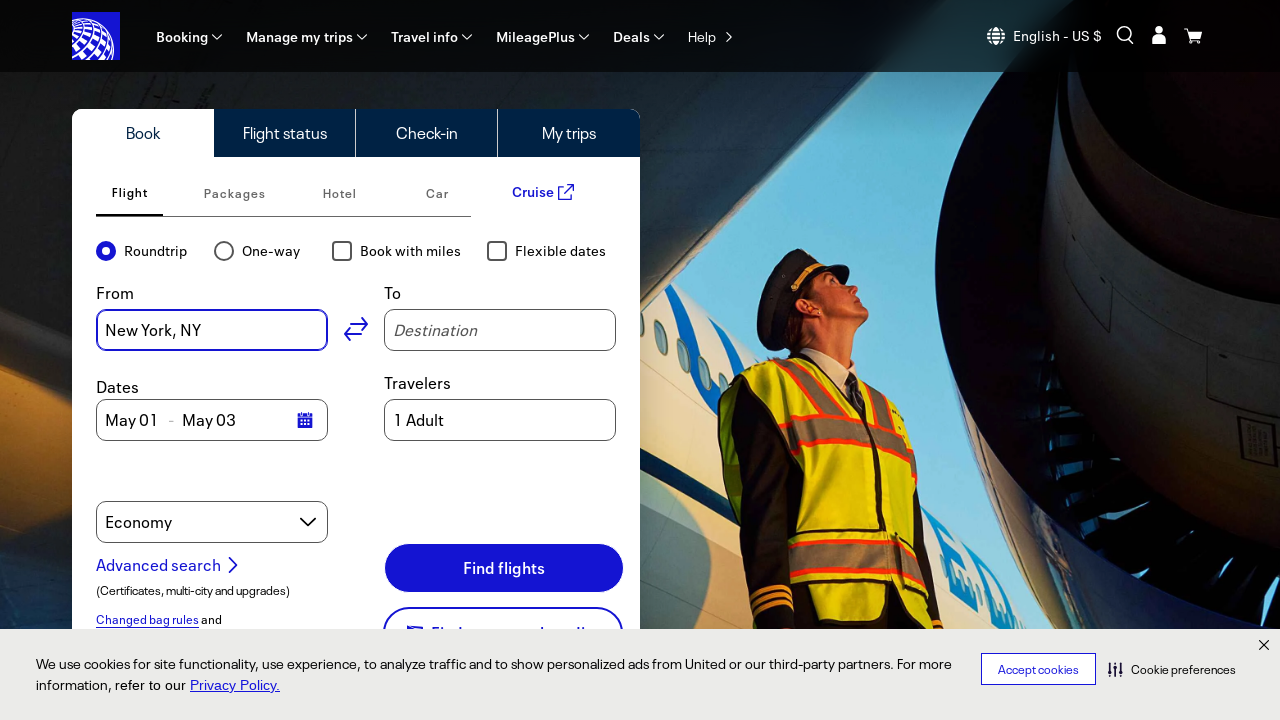

Waited for origin autocomplete suggestions to appear
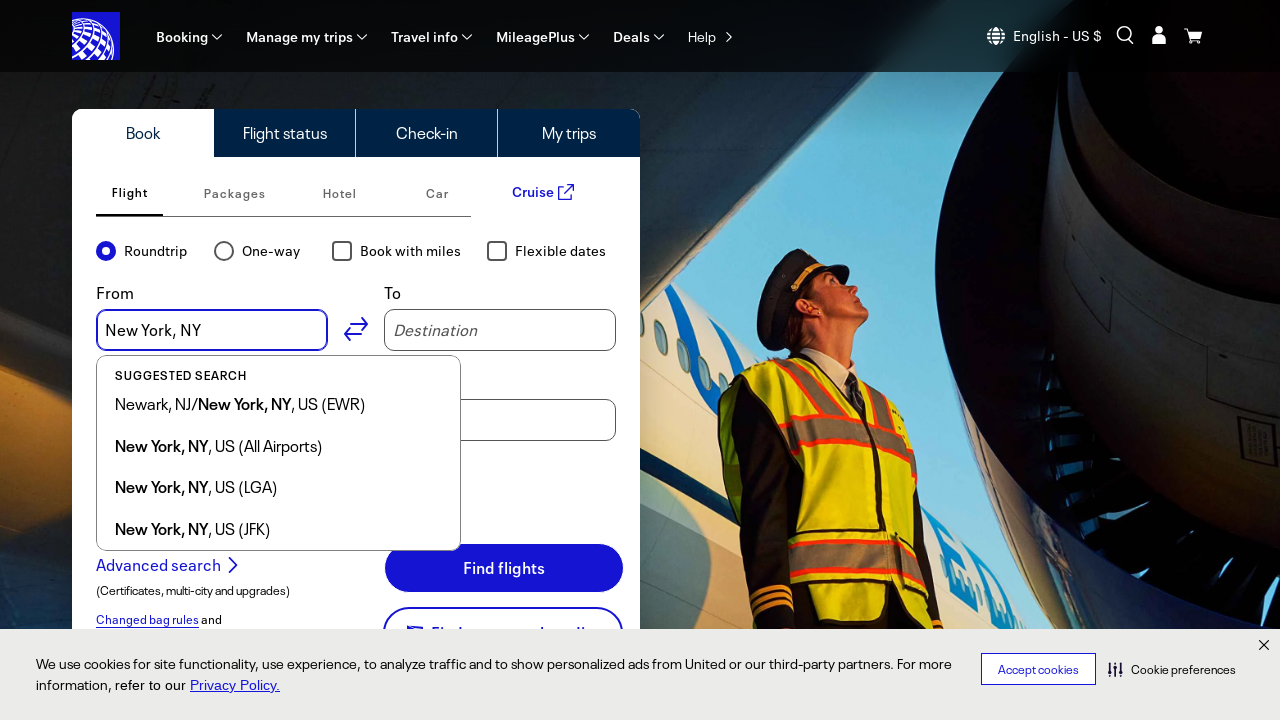

Selected 'New York, NY' from origin autocomplete dropdown at (244, 404) on strong:has-text("New York, NY")
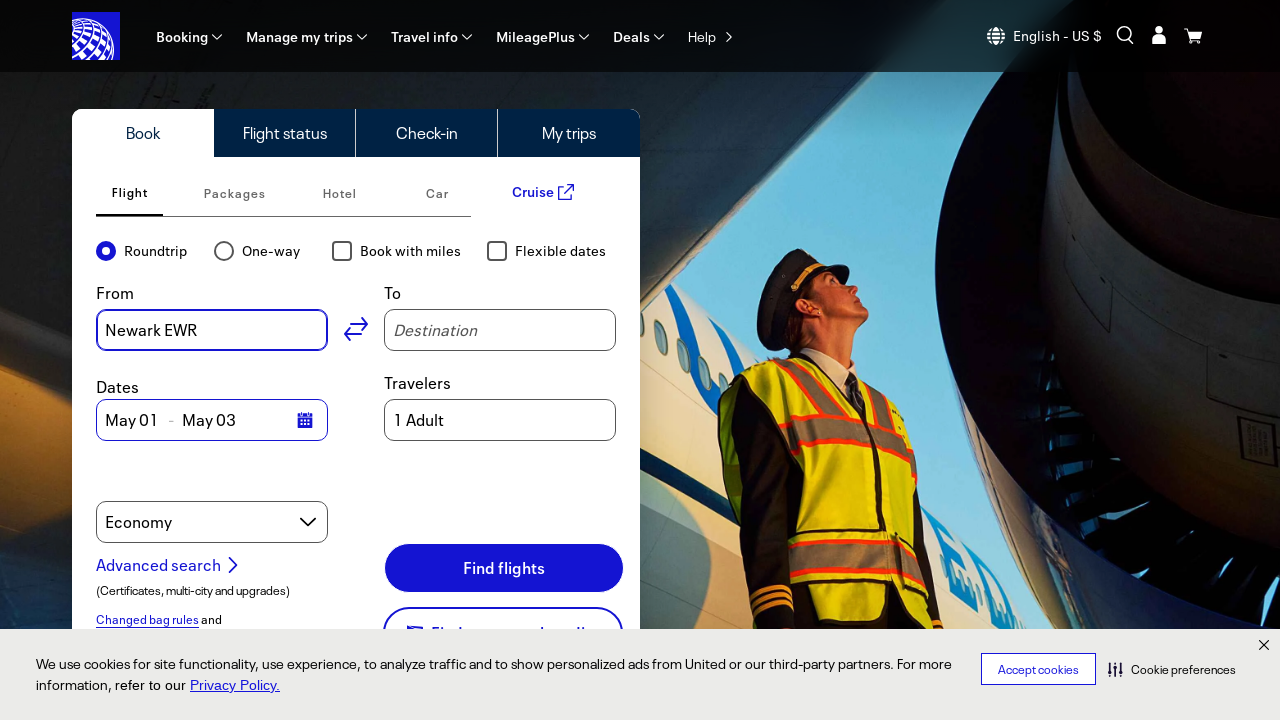

Waited for origin selection to be processed
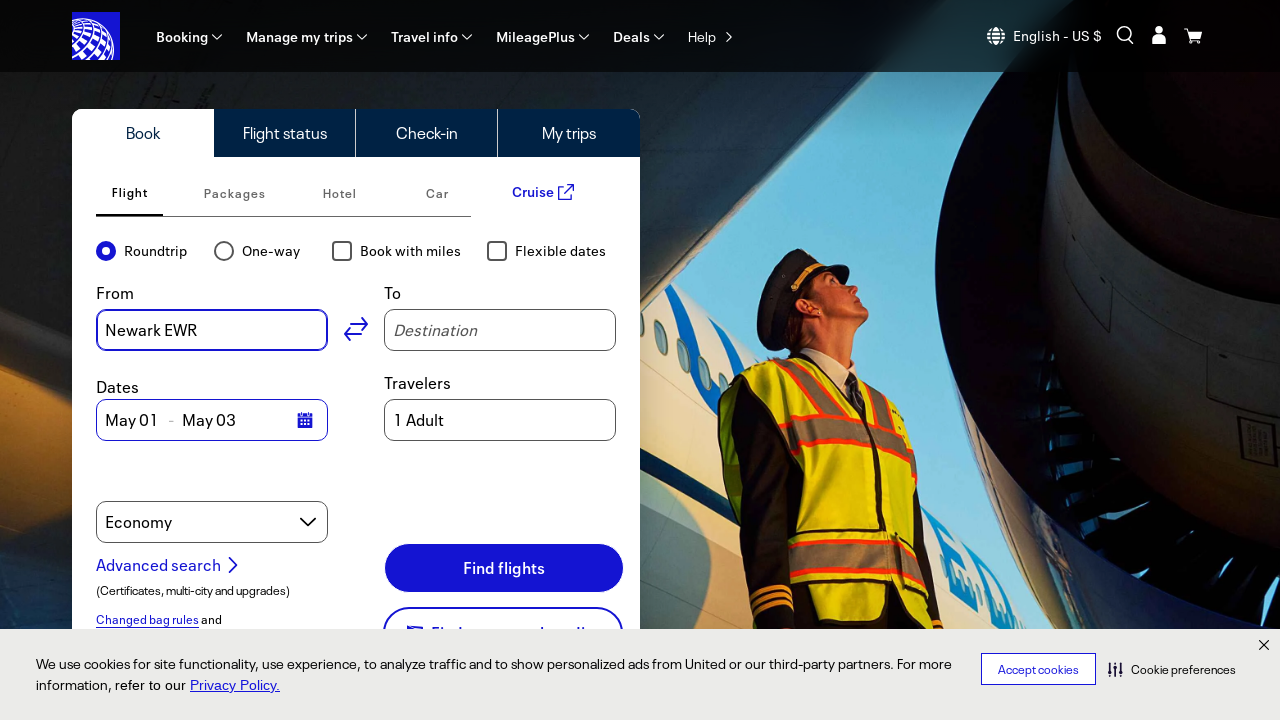

Clicked on destination input field at (500, 330) on input[placeholder="Destination"]
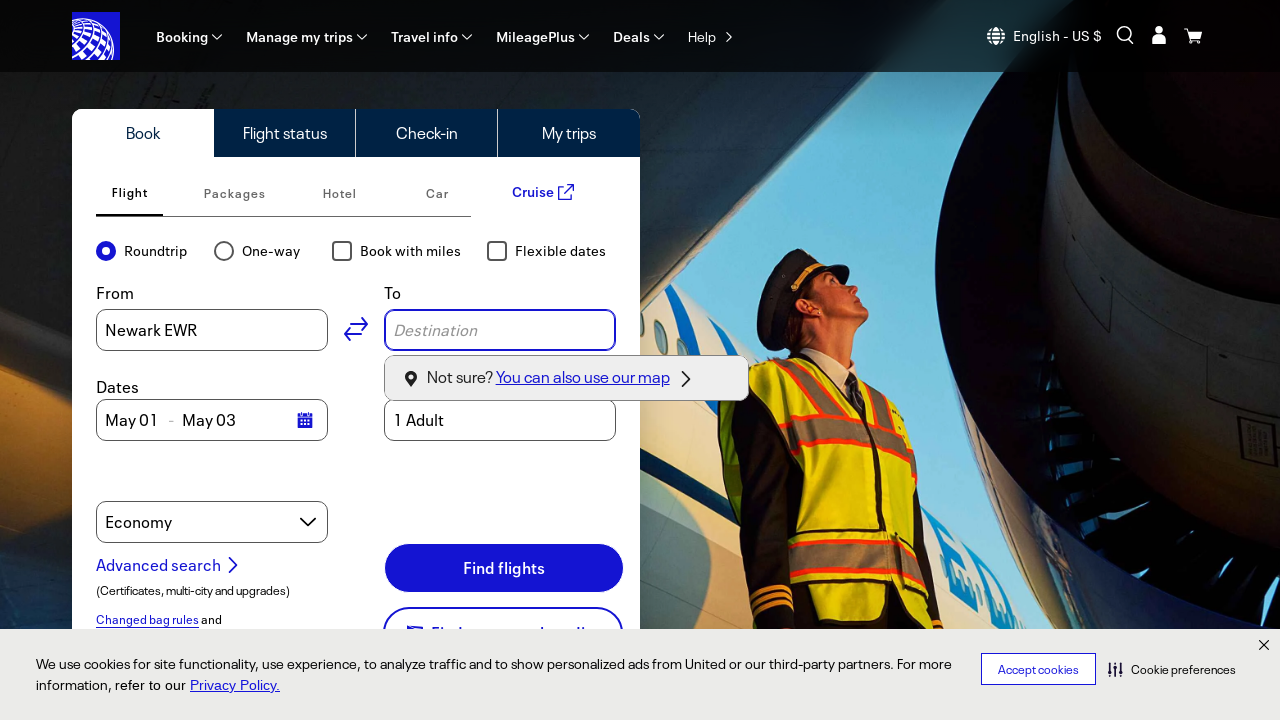

Waited for destination input field to be ready
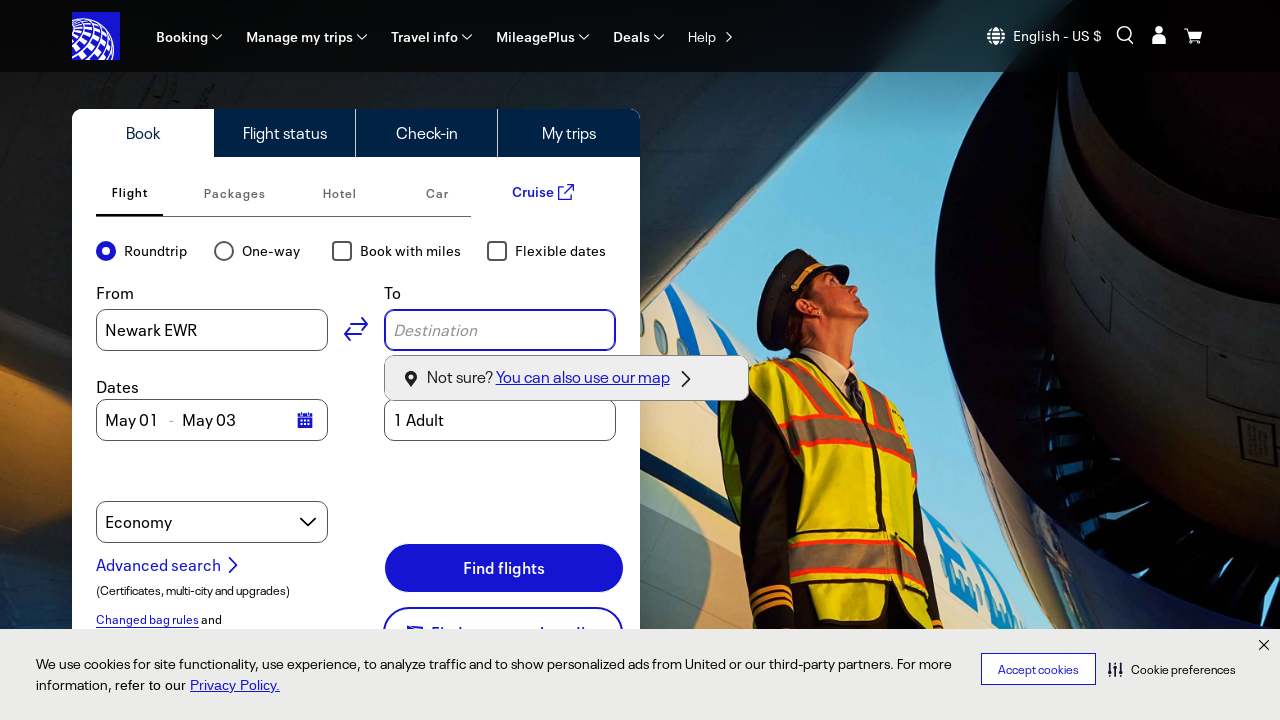

Entered destination location 'Orlando, FL' in search field on input[placeholder="Destination"]
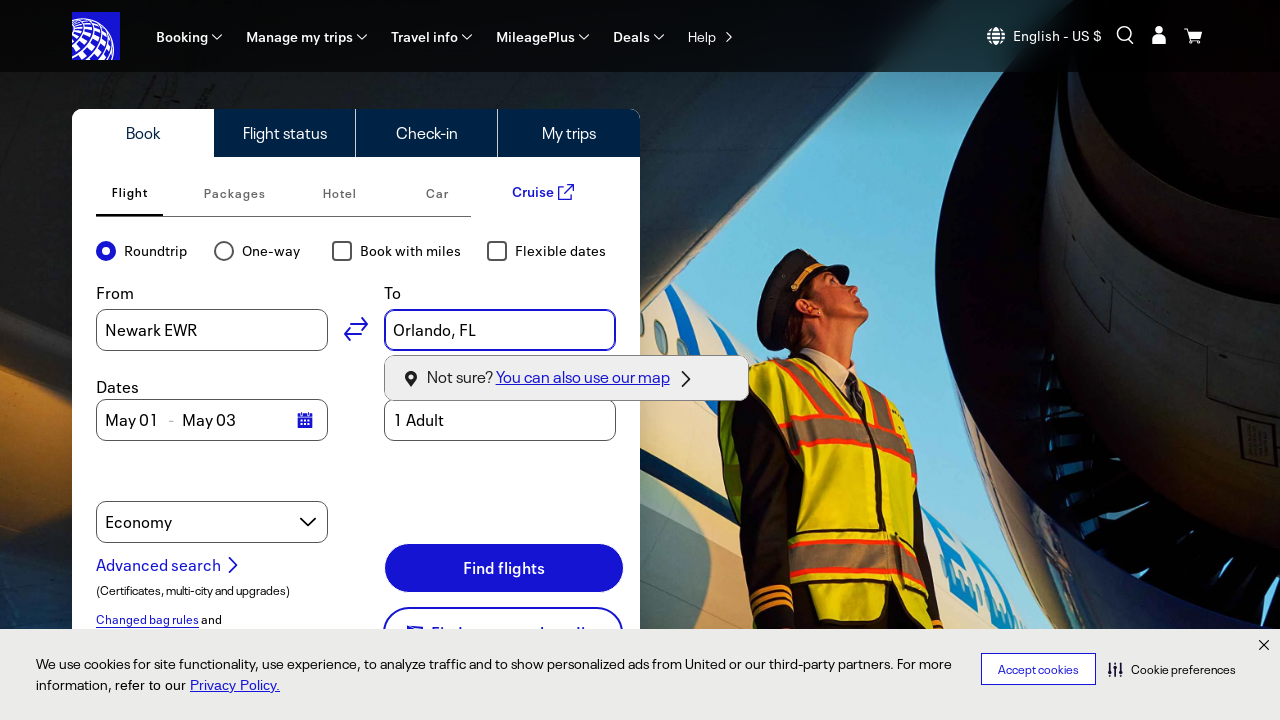

Waited for destination autocomplete suggestions to appear
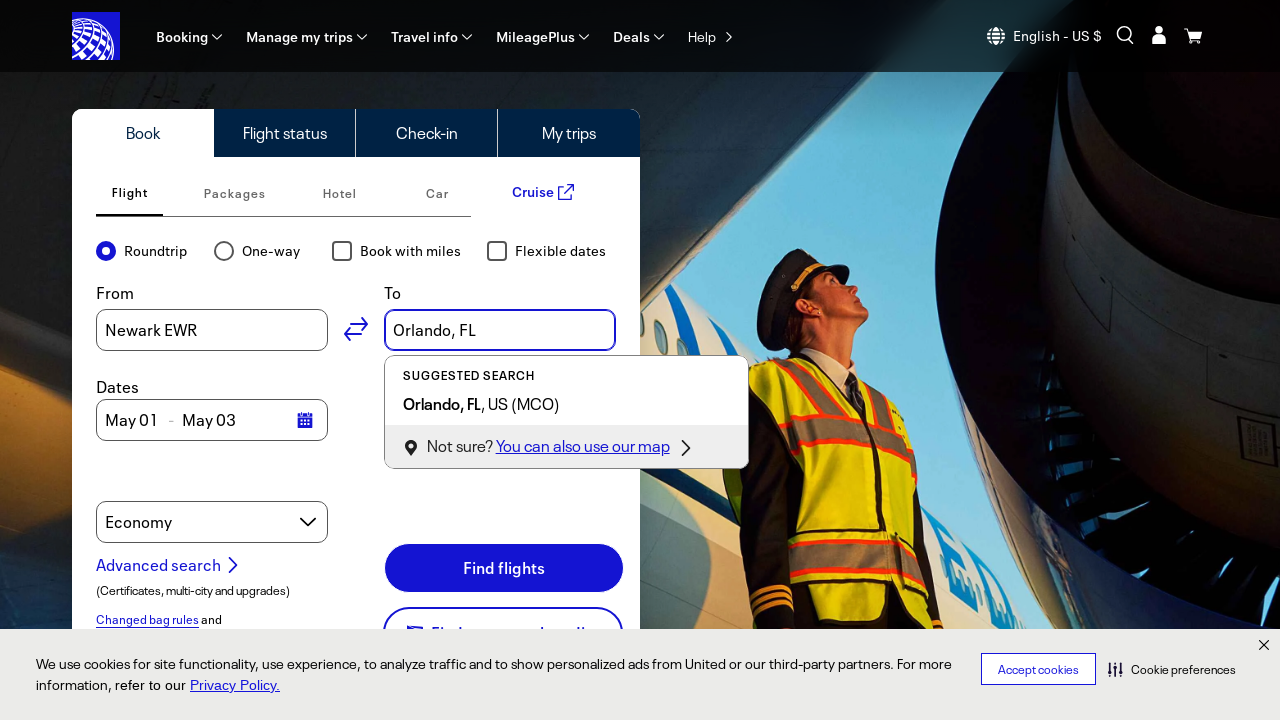

Selected 'Orlando, FL' from destination autocomplete dropdown at (442, 404) on strong:has-text("Orlando, FL")
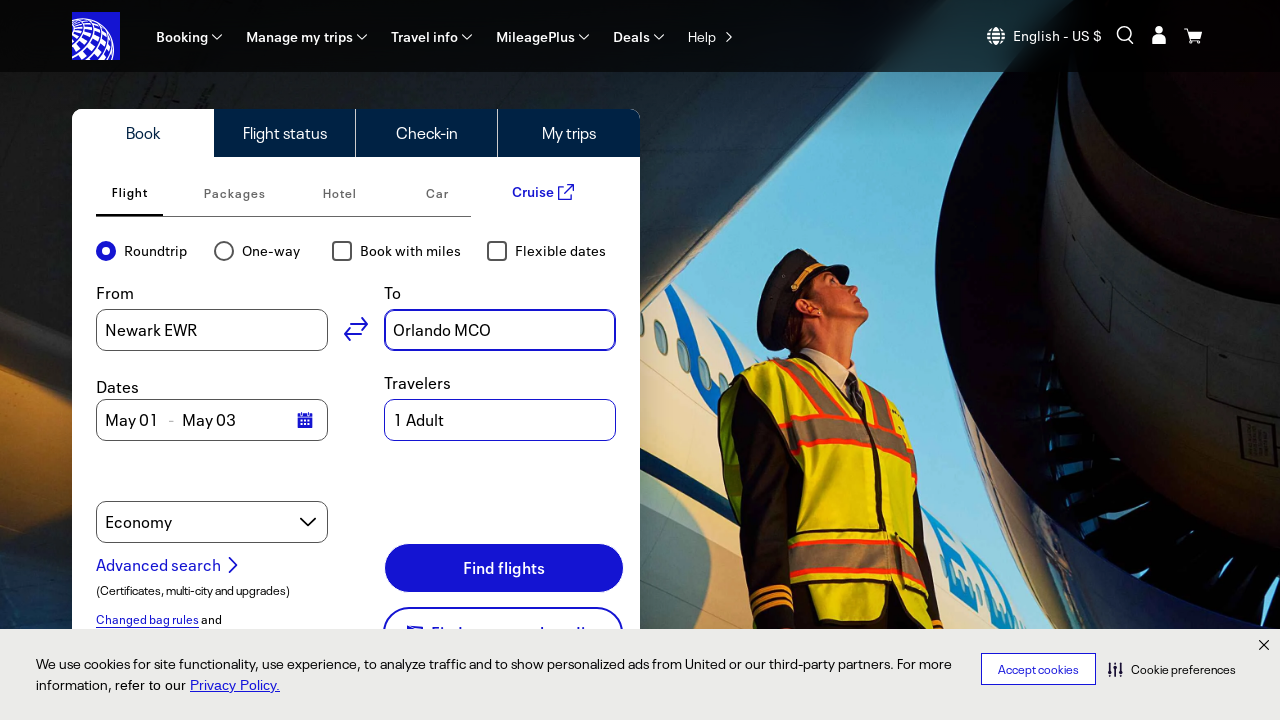

Waited for destination selection to be processed
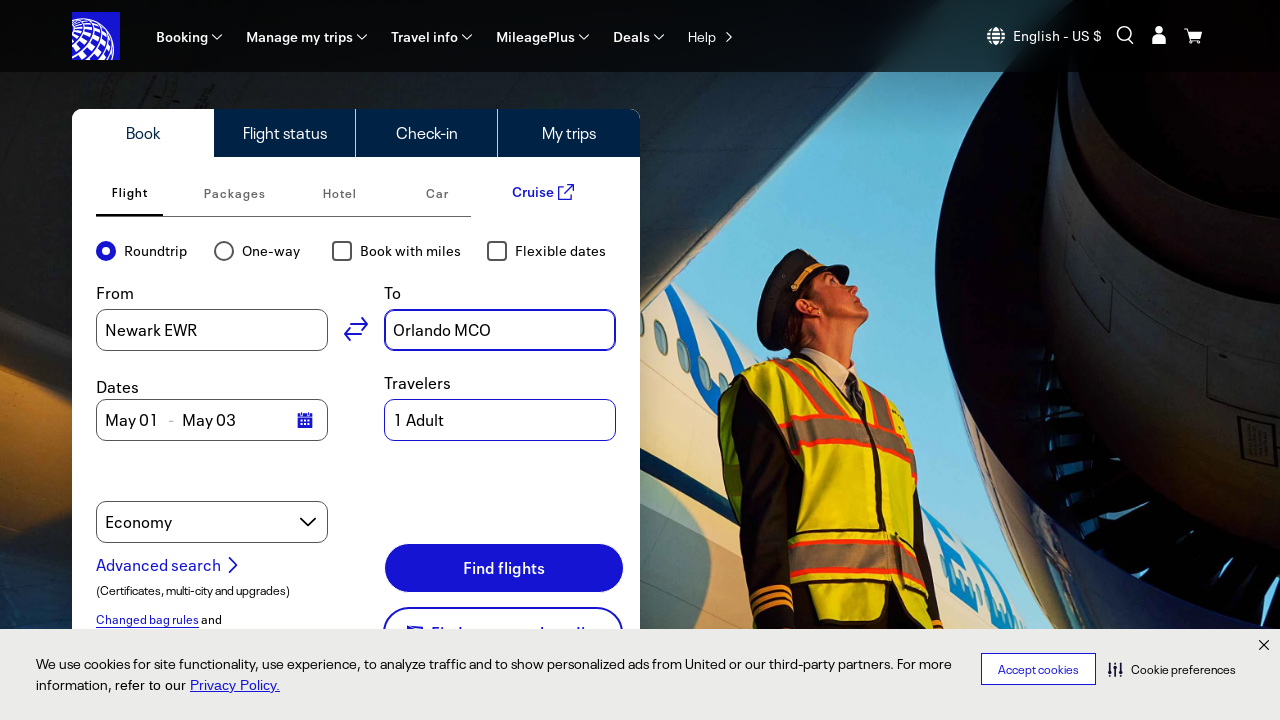

Clicked 'Find flights' button to search for available flights at (504, 568) on button[aria-label="Find flights"]
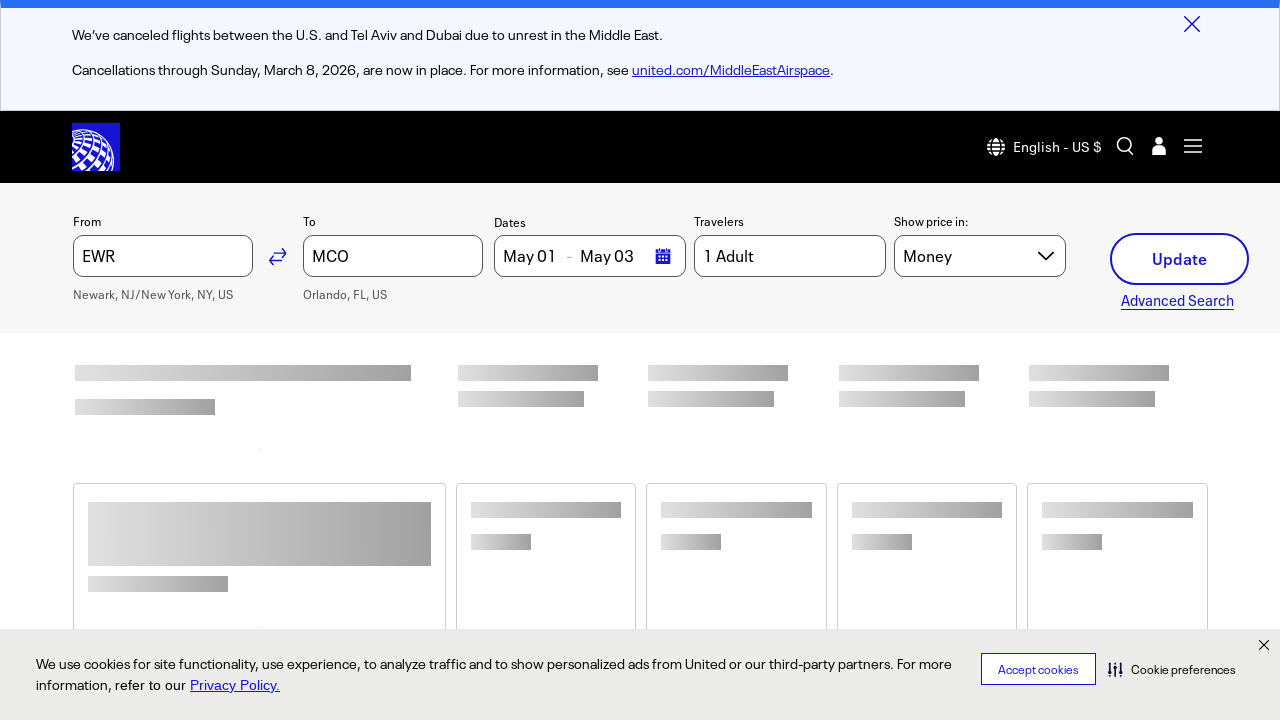

Waited for flight search results to load
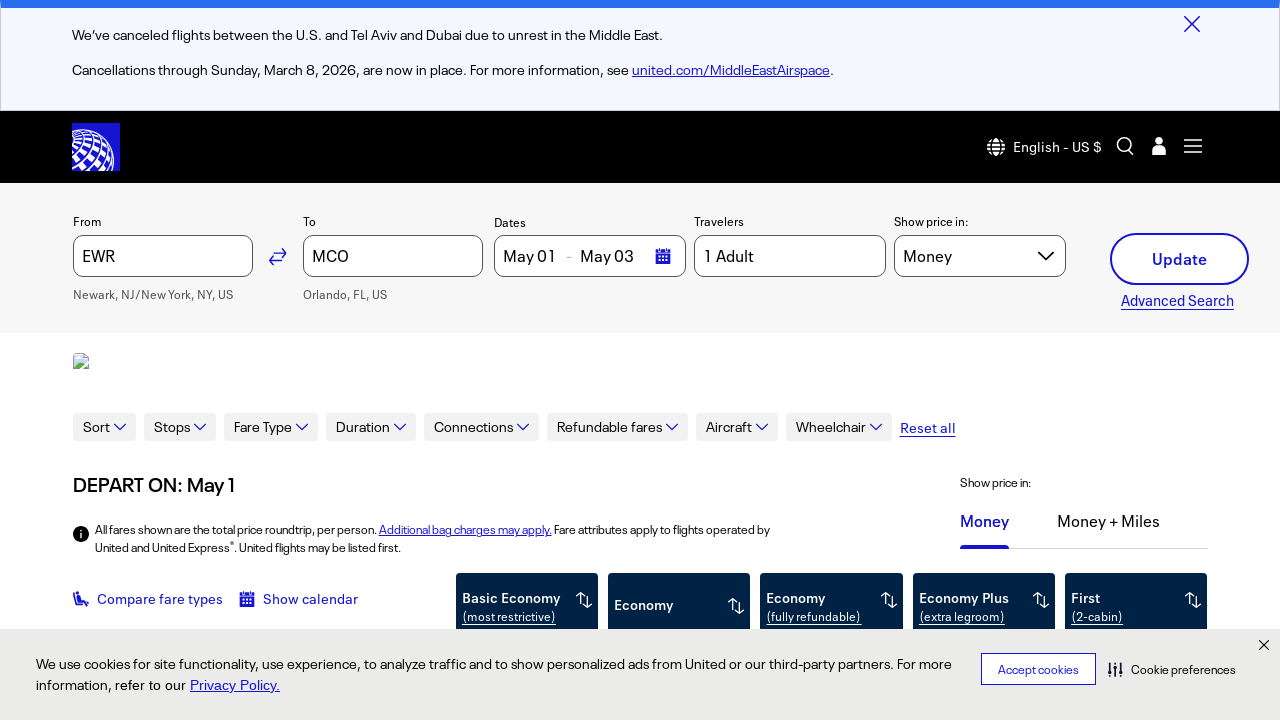

Verified flight results are displayed on the page
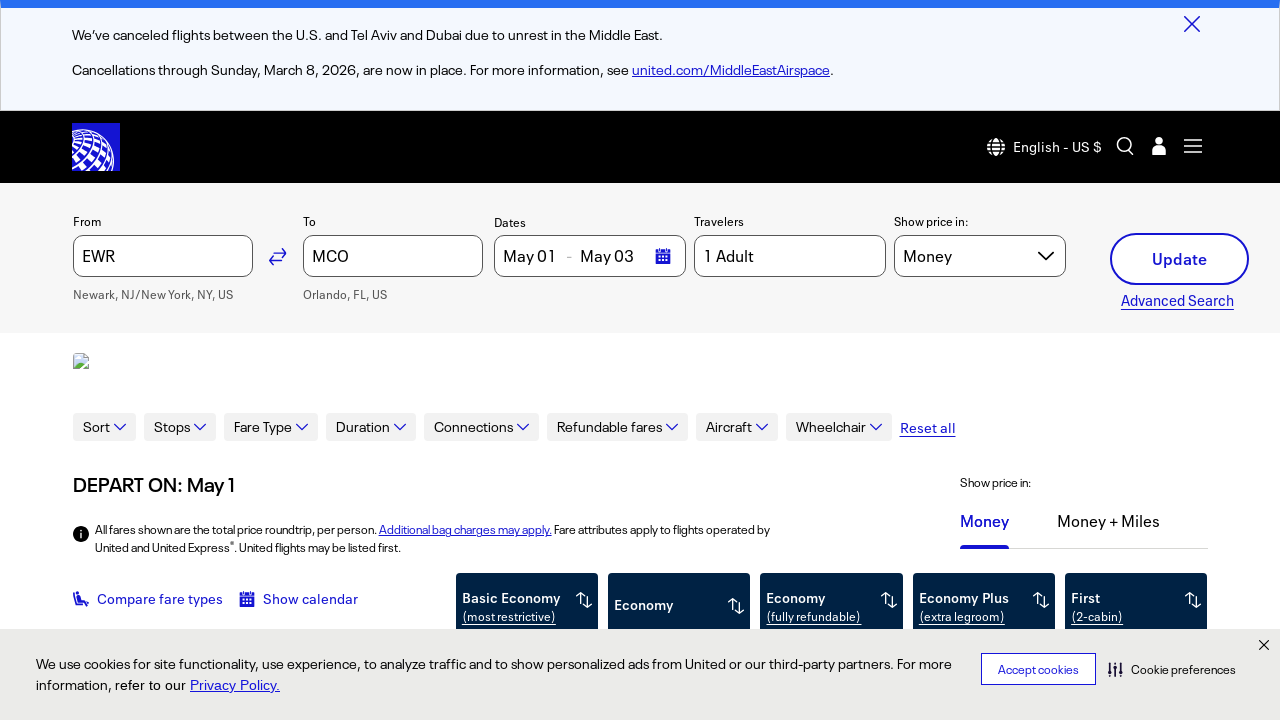

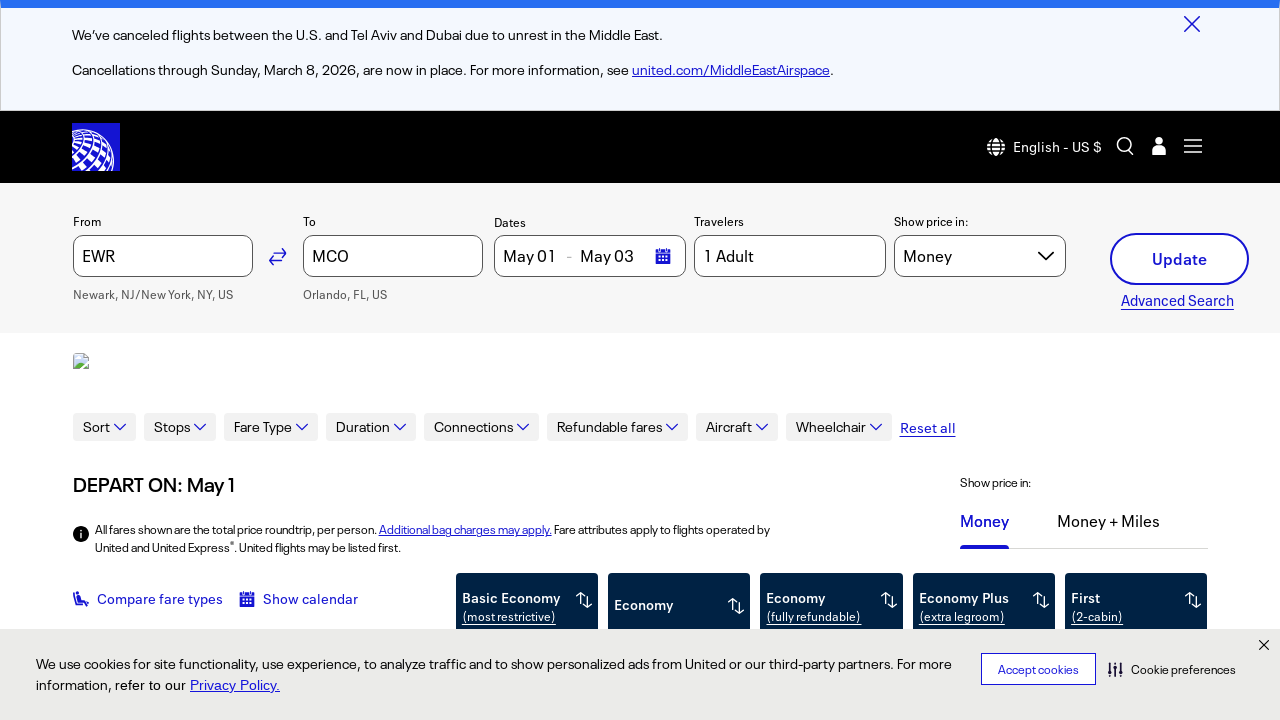